Tests a data types form by filling in personal information fields (name, address, city, country, email, phone, job position, company) and submitting the form. The zip-code field is intentionally left empty to test validation.

Starting URL: https://bonigarcia.dev/selenium-webdriver-java/data-types.html

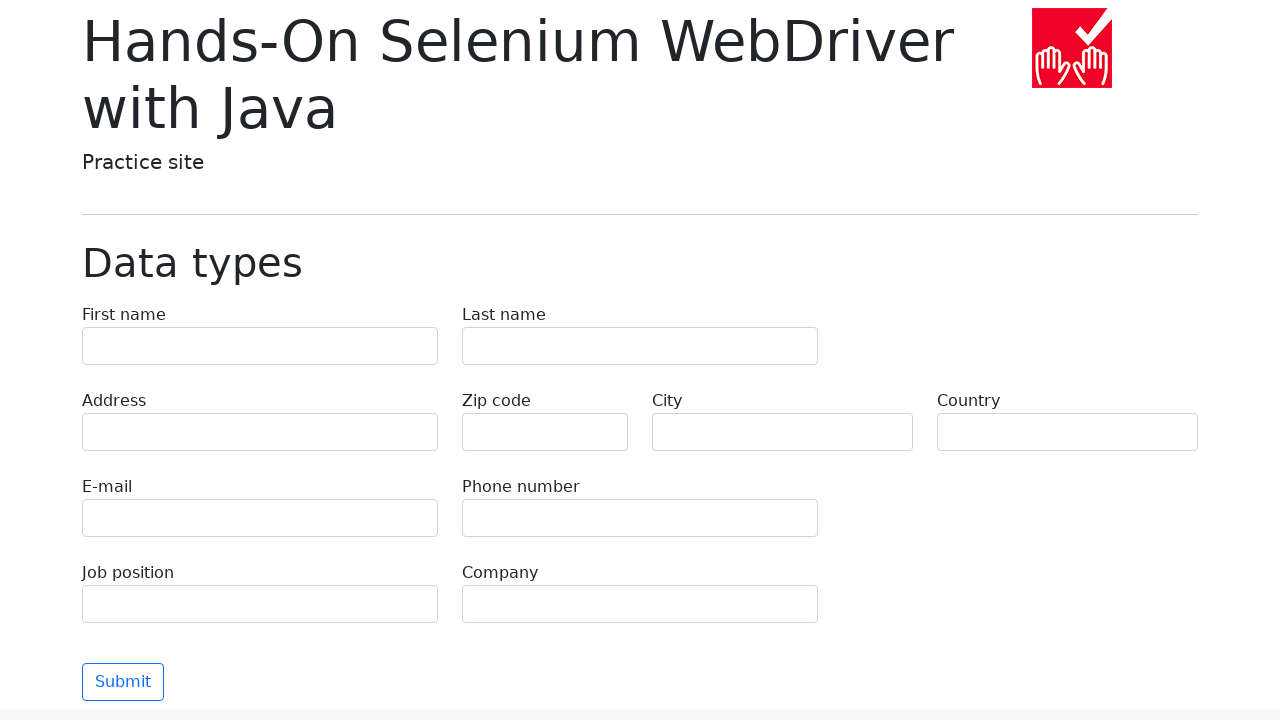

Filled first name field with 'Иван' on input[name='first-name']
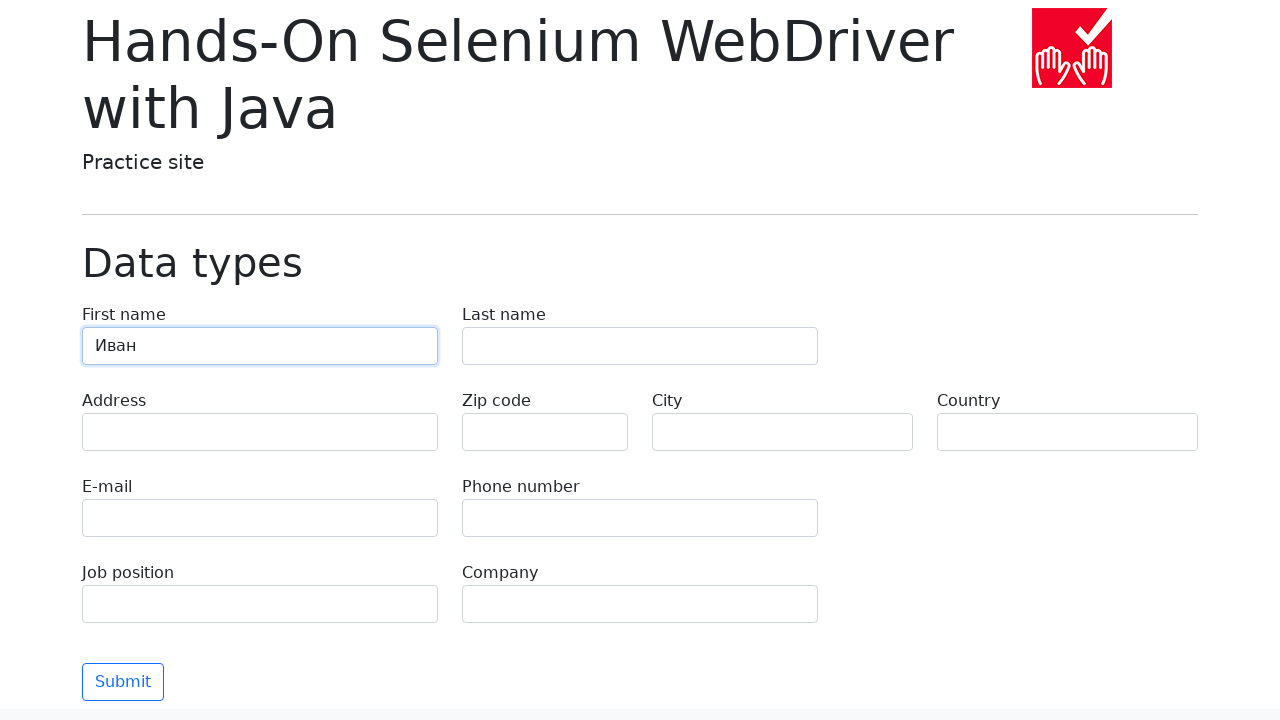

Filled last name field with 'Петров' on input[name='last-name']
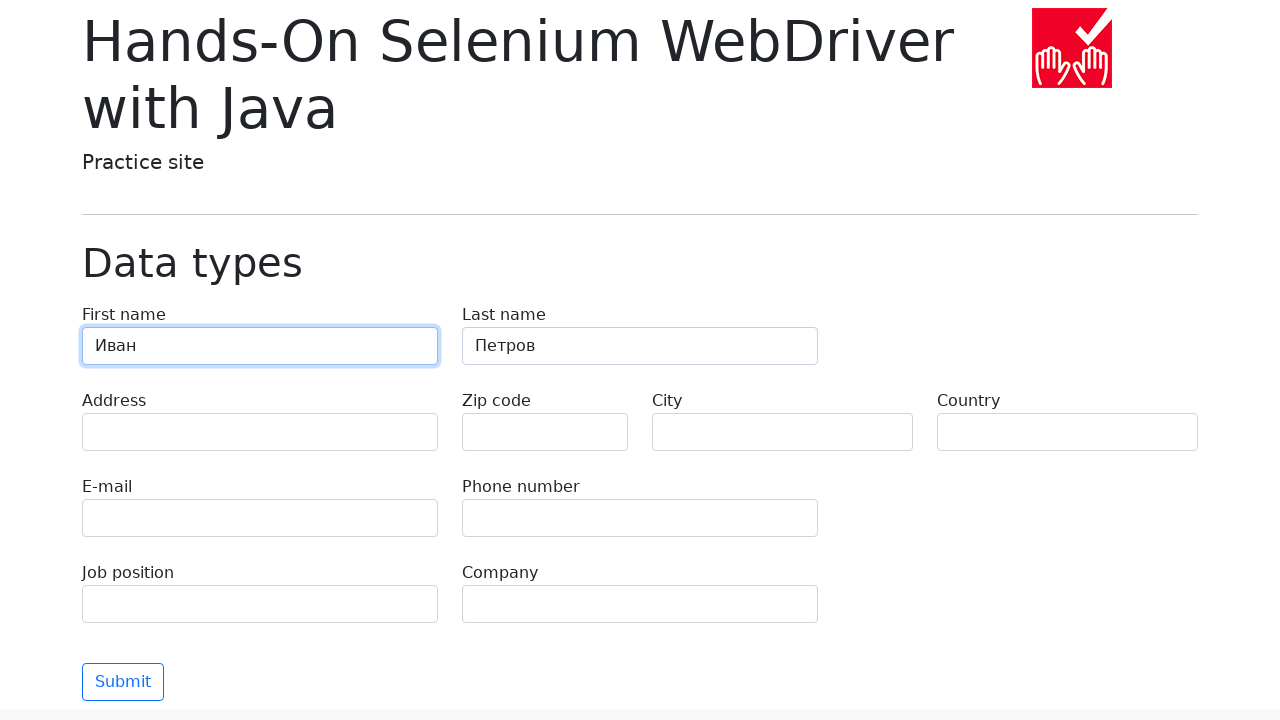

Filled address field with 'Ленина, 55-3' on input[name='address']
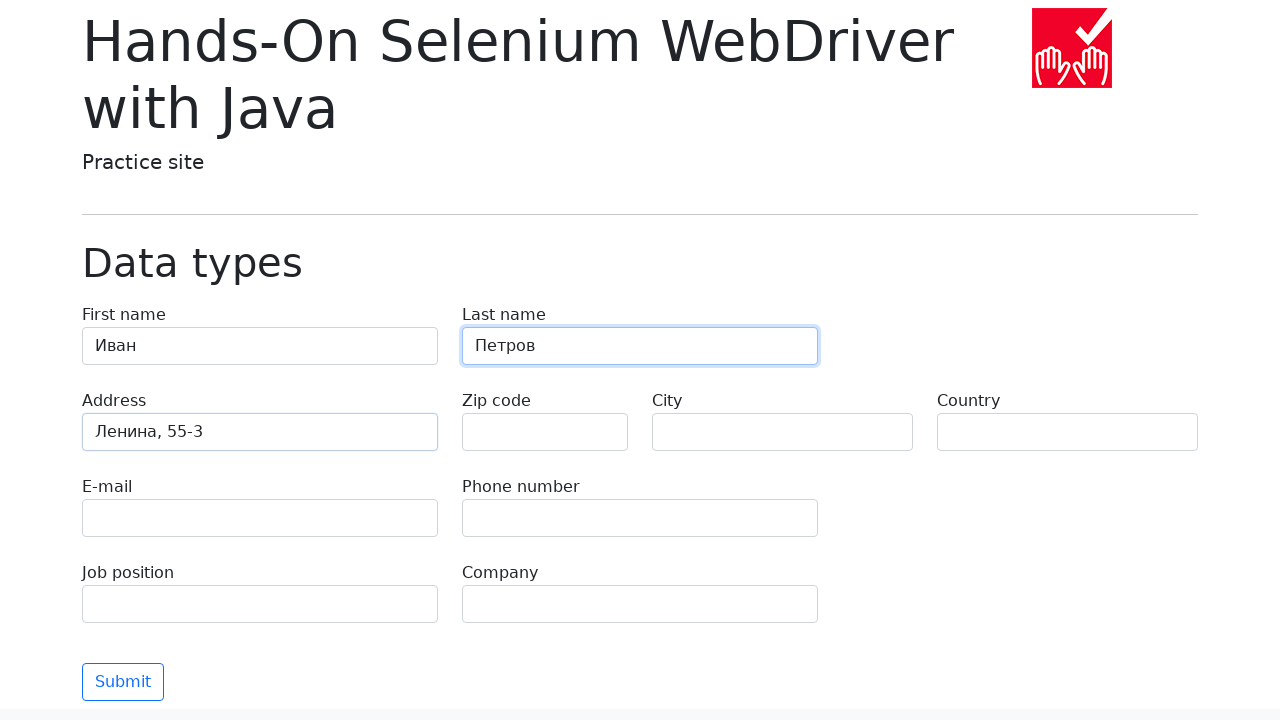

Left zip-code field empty for validation testing on input[name='zip-code']
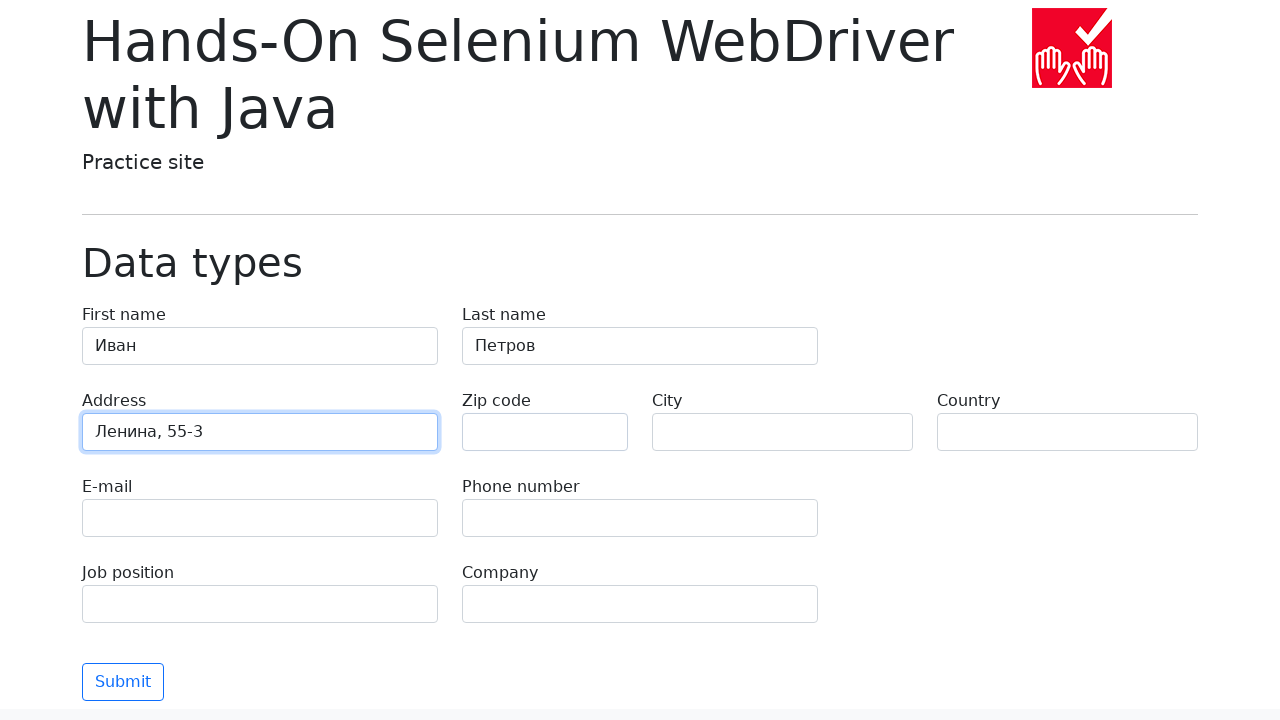

Filled city field with 'Москва' on input[name='city']
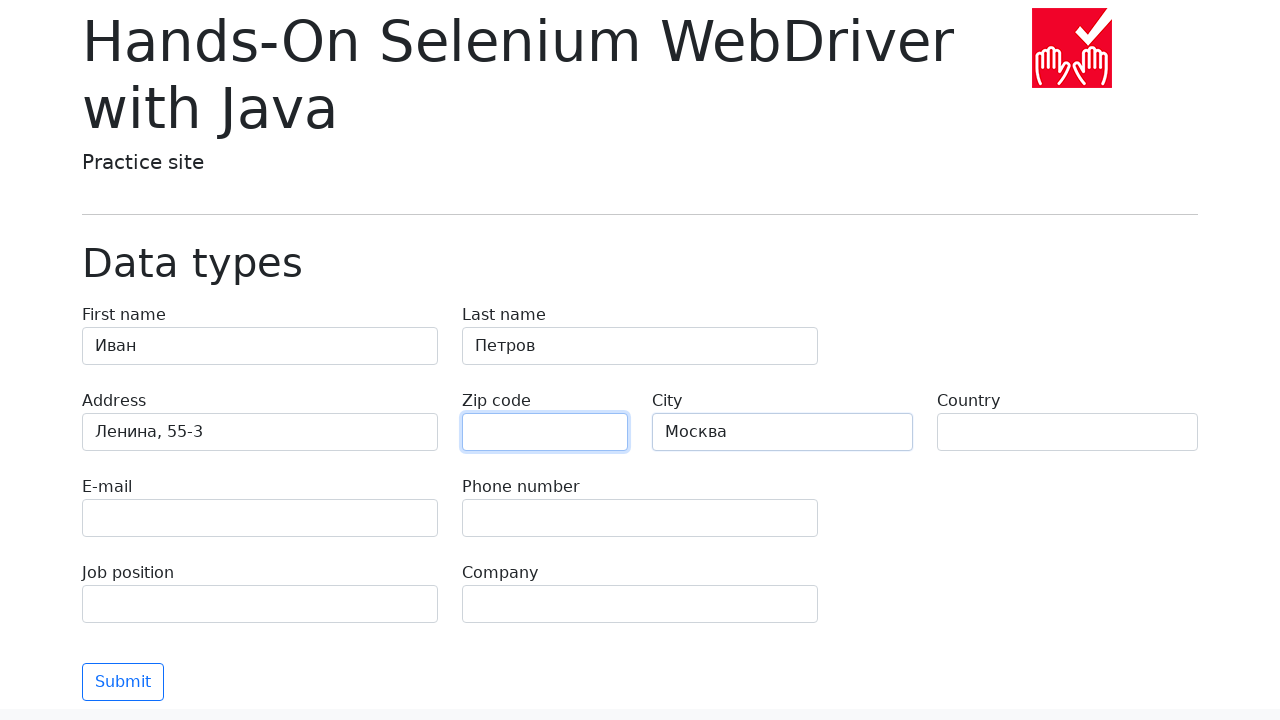

Filled country field with 'Россия' on input[name='country']
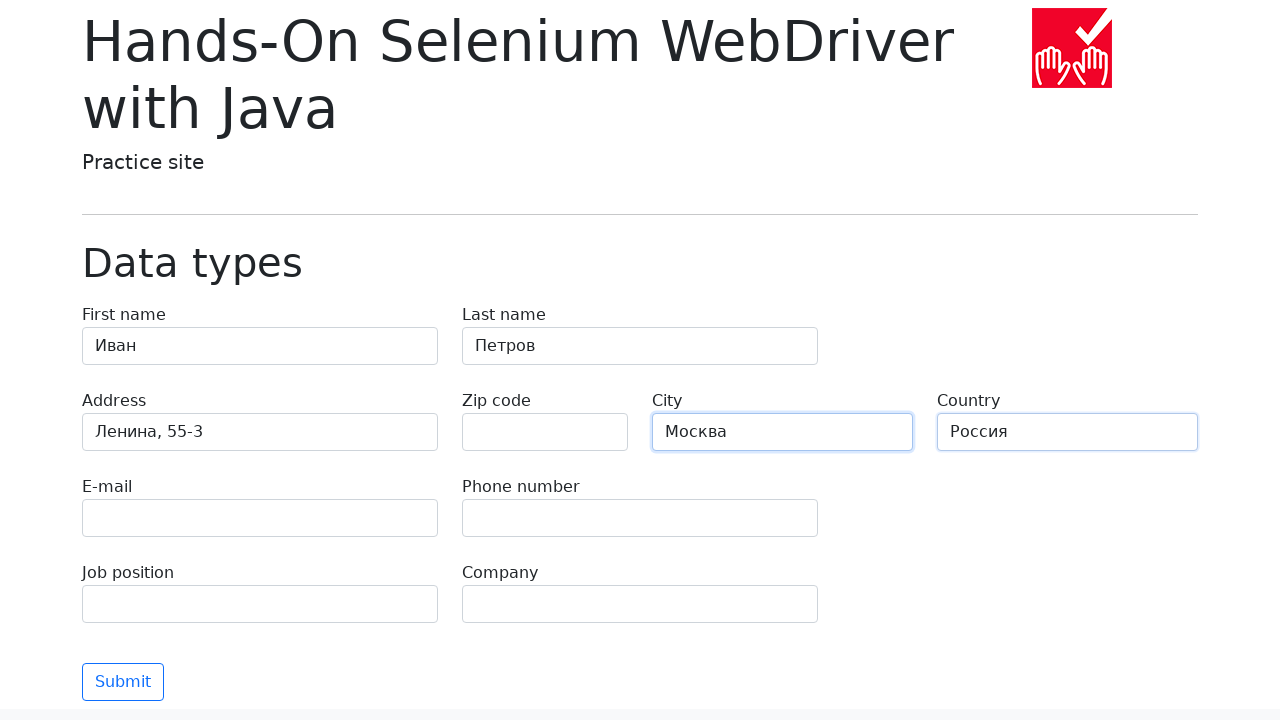

Filled email field with 'test@skypro.com' on input[name='e-mail']
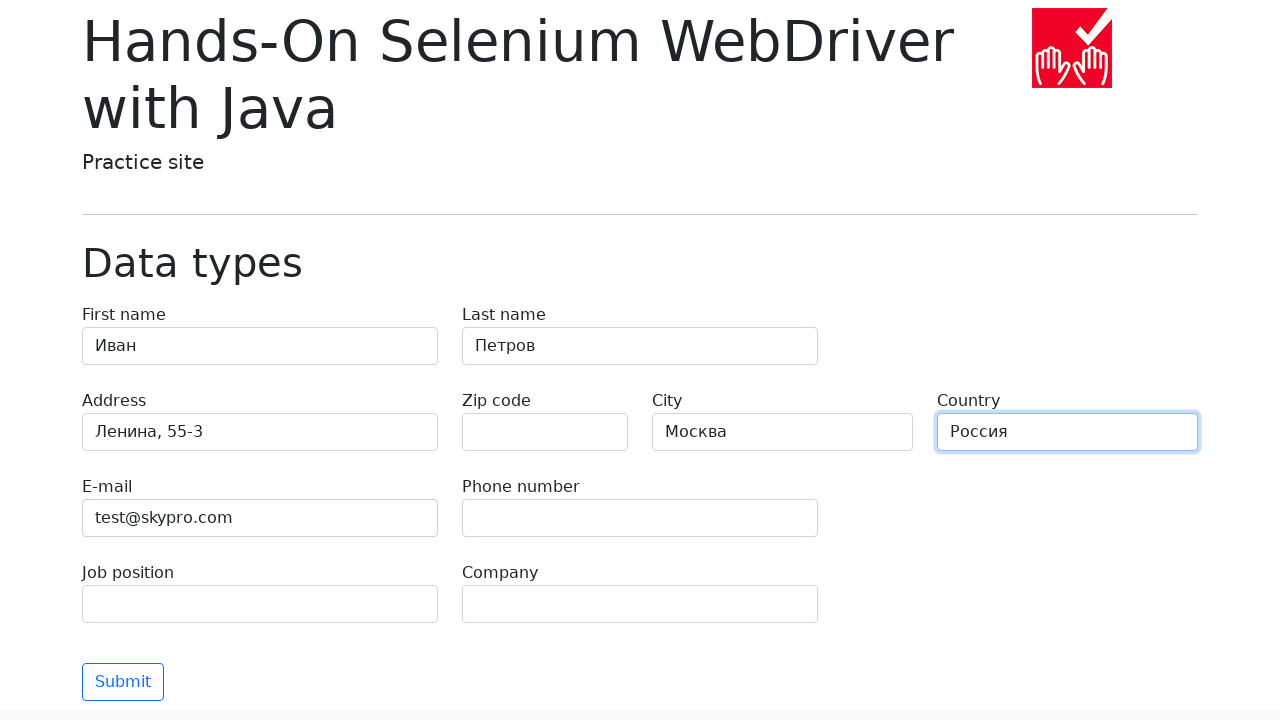

Filled phone field with '+7985899998787' on input[name='phone']
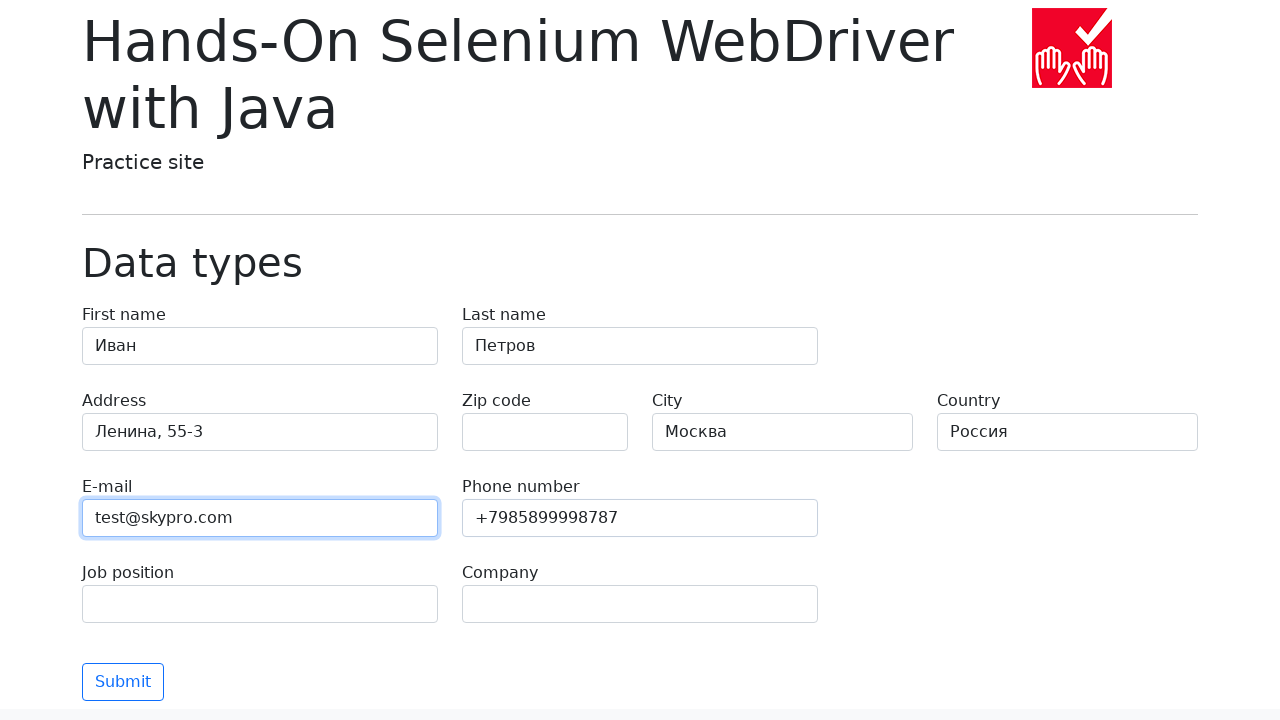

Filled job position field with 'QA' on input[name='job-position']
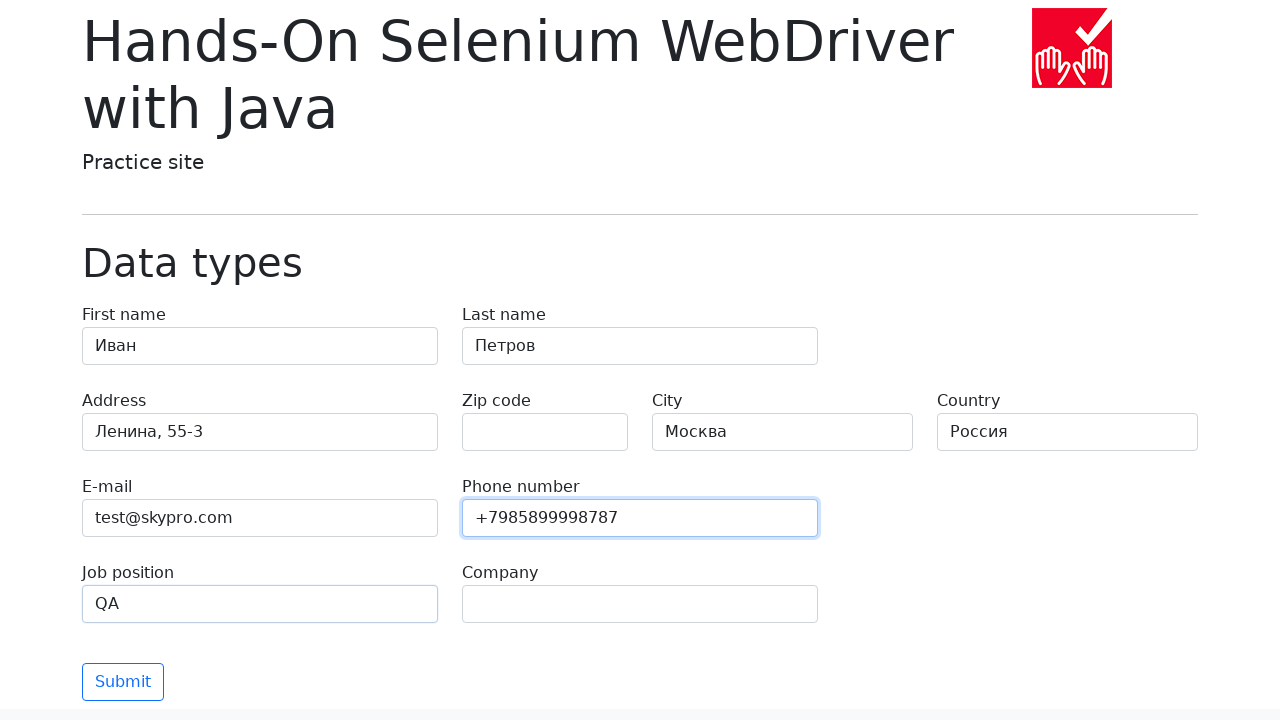

Filled company field with 'SkyPro' on input[name='company']
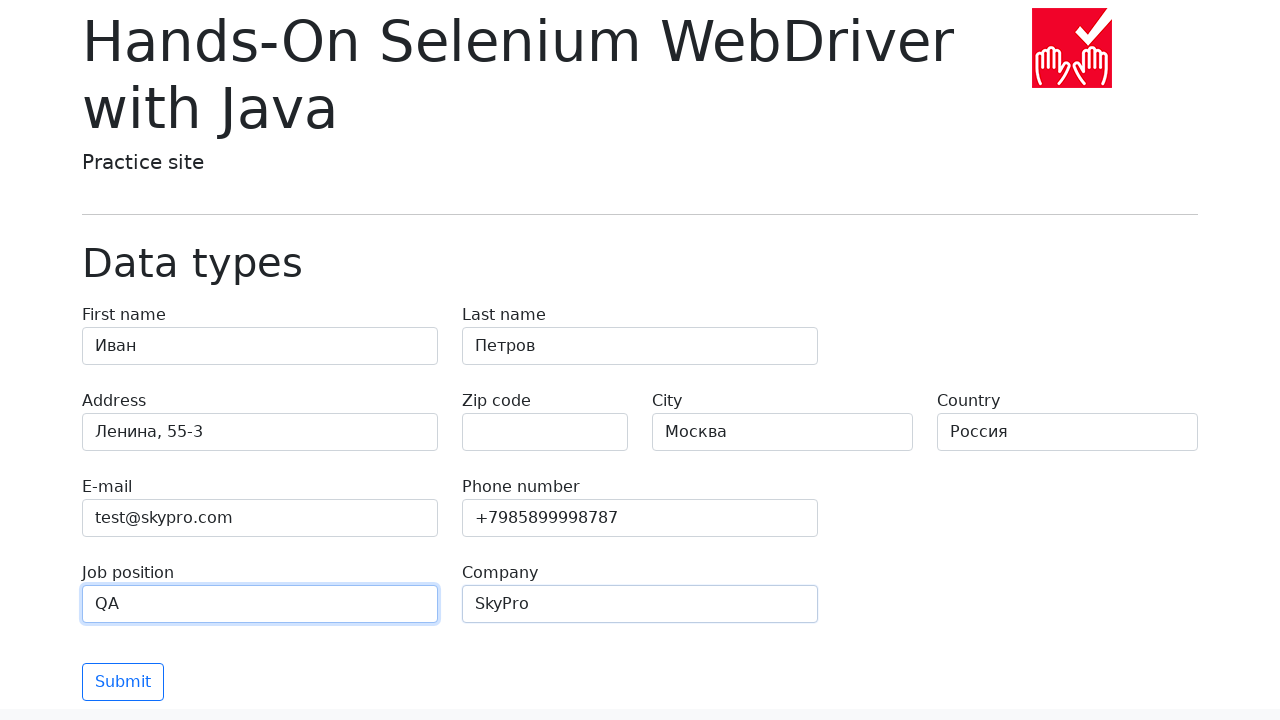

Clicked submit button to submit the form with missing zip-code at (123, 682) on button[type='submit']
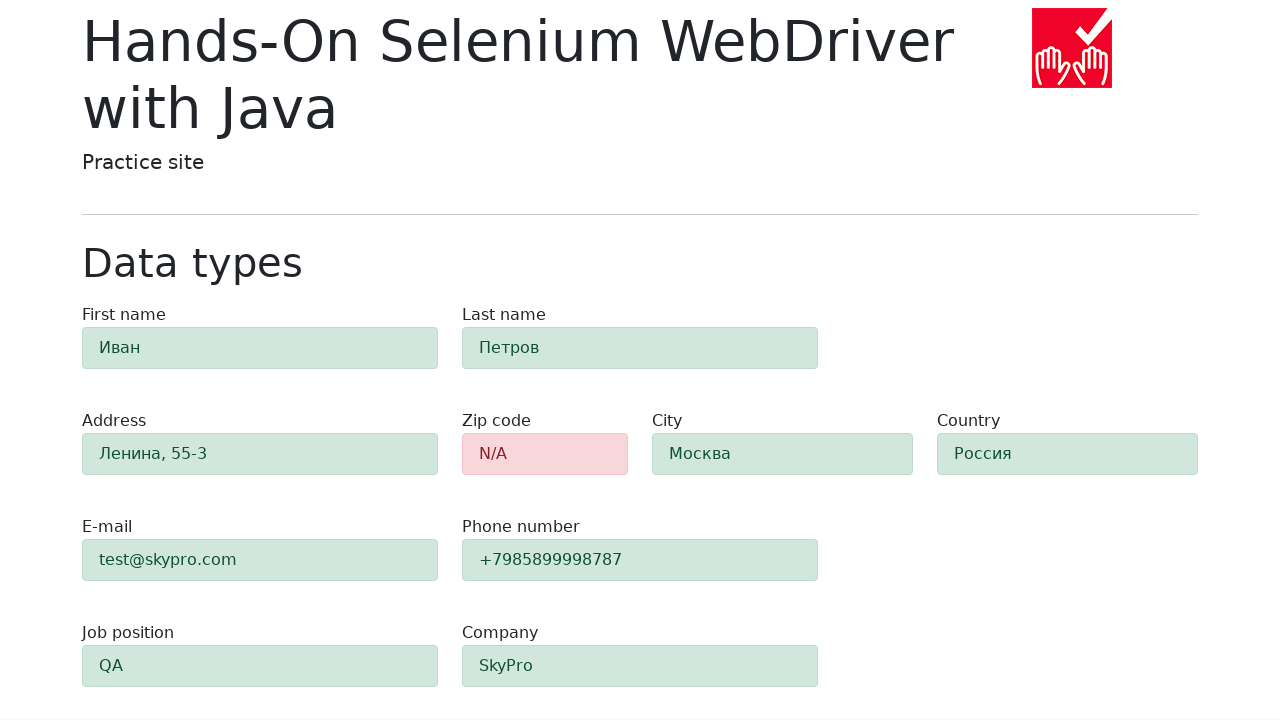

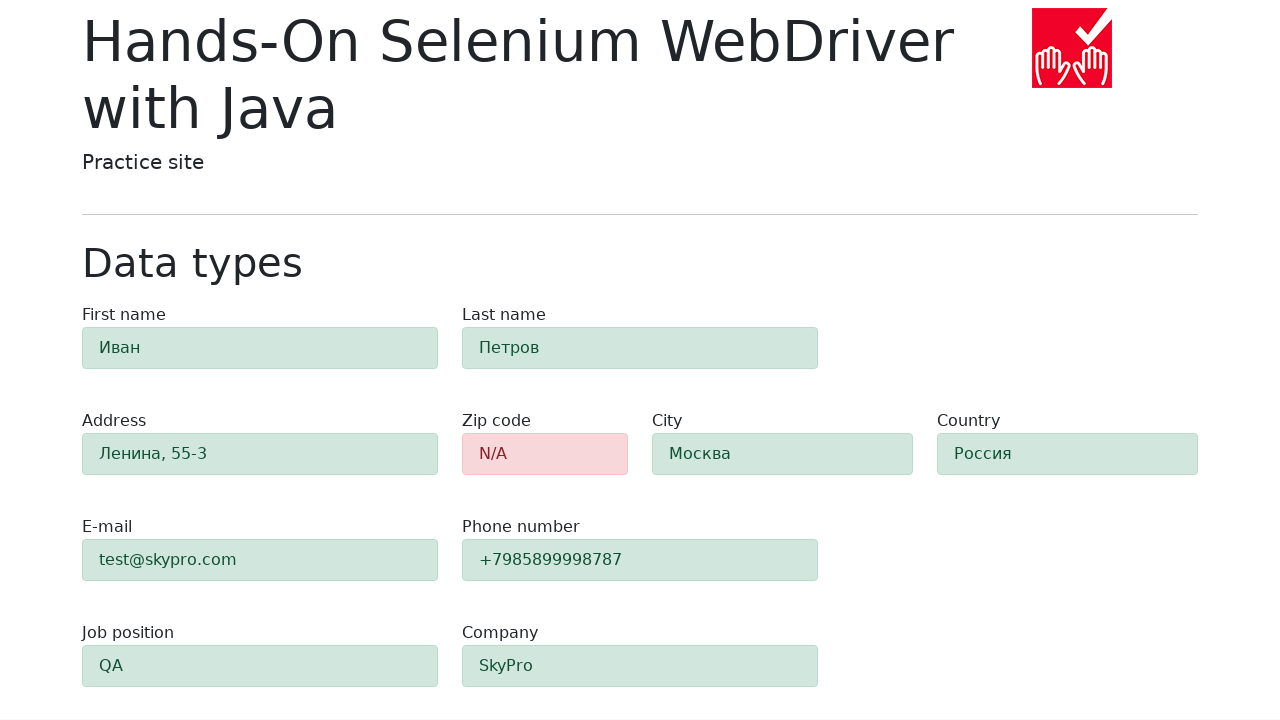